Tests handling of confirm dialog boxes by clicking the confirm button and accepting the dialog

Starting URL: https://www.lambdatest.com/selenium-playground/javascript-alert-box-demo

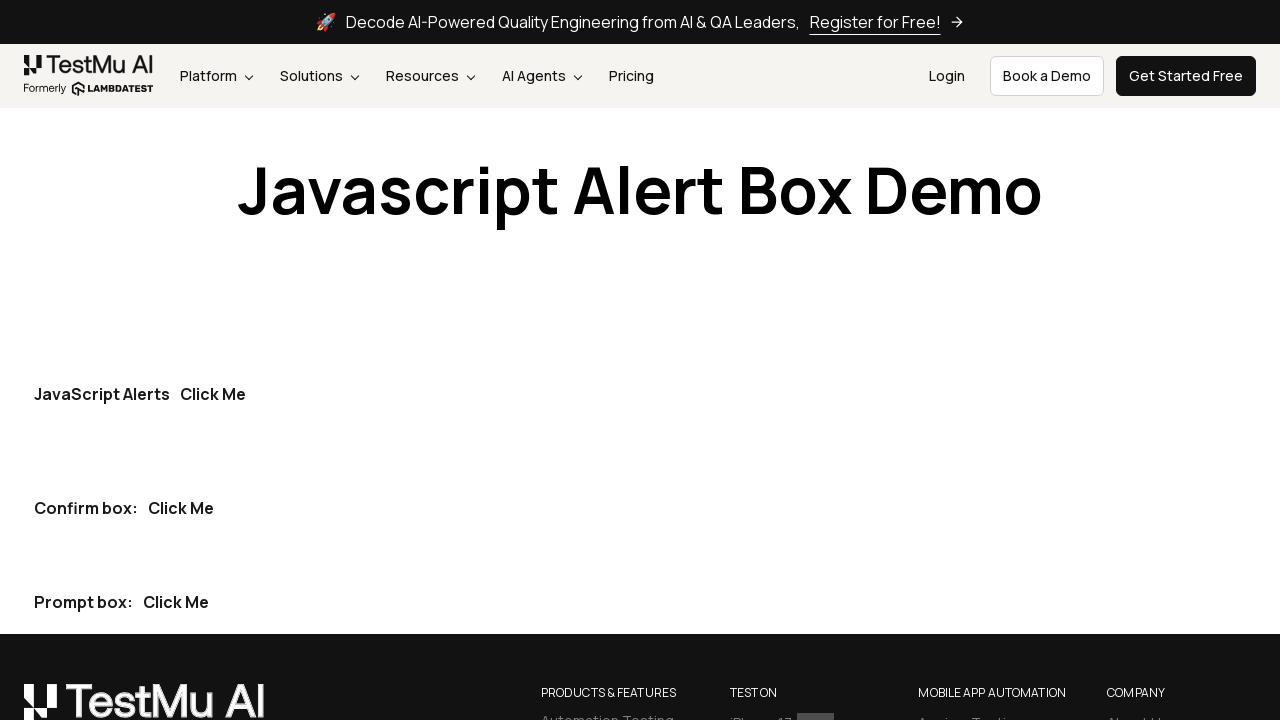

Set up dialog handler to accept confirm dialogs
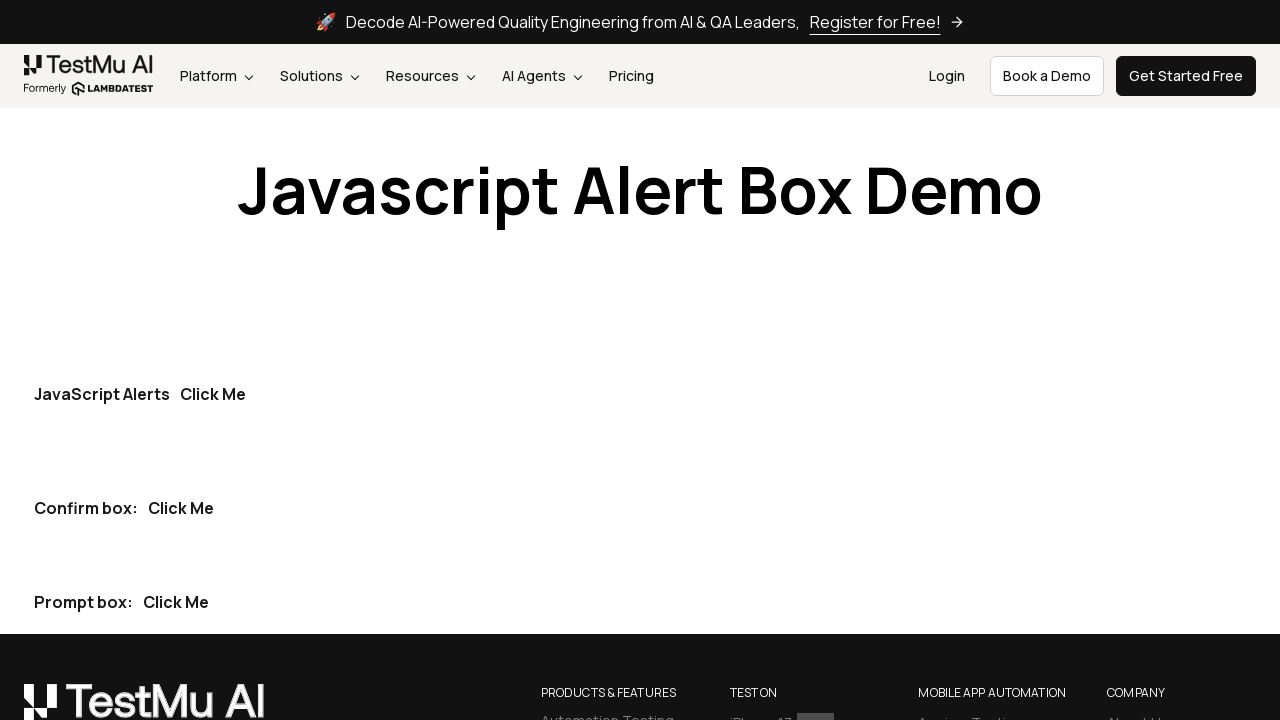

Clicked on Confirm Box button at (181, 508) on .py-20.ml-10 .btn
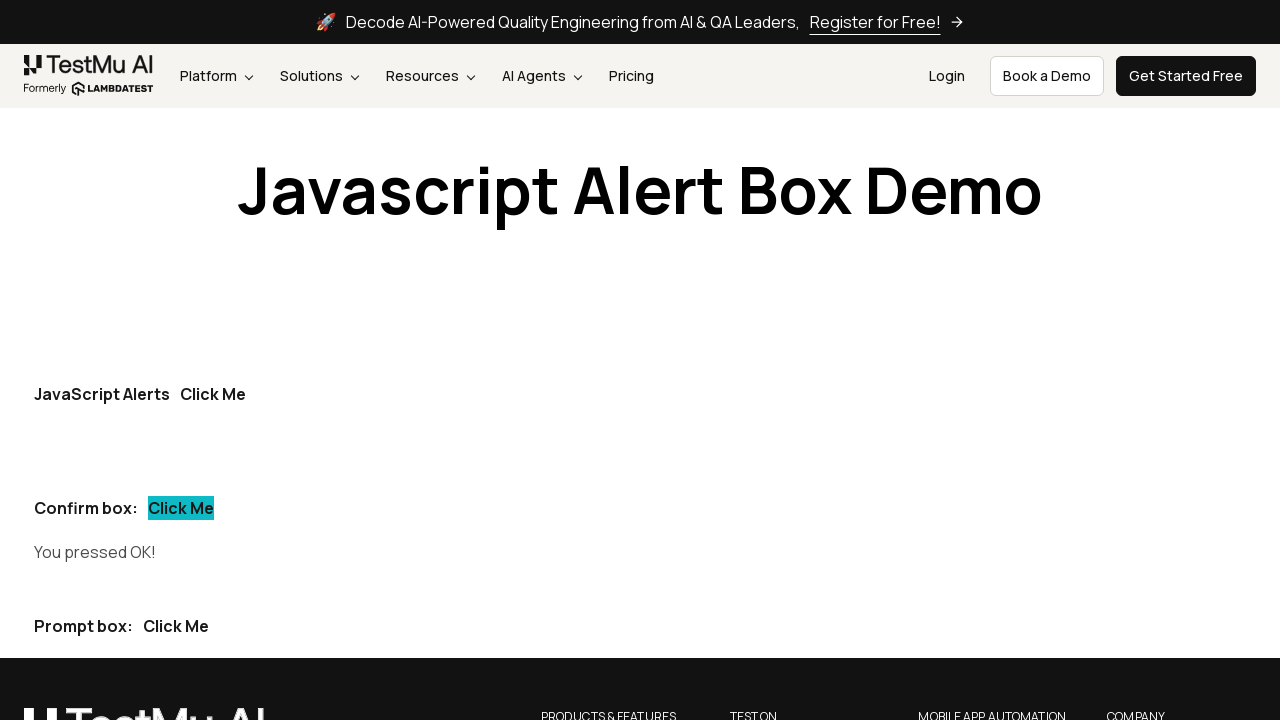

Waited for confirm dialog to be processed and accepted
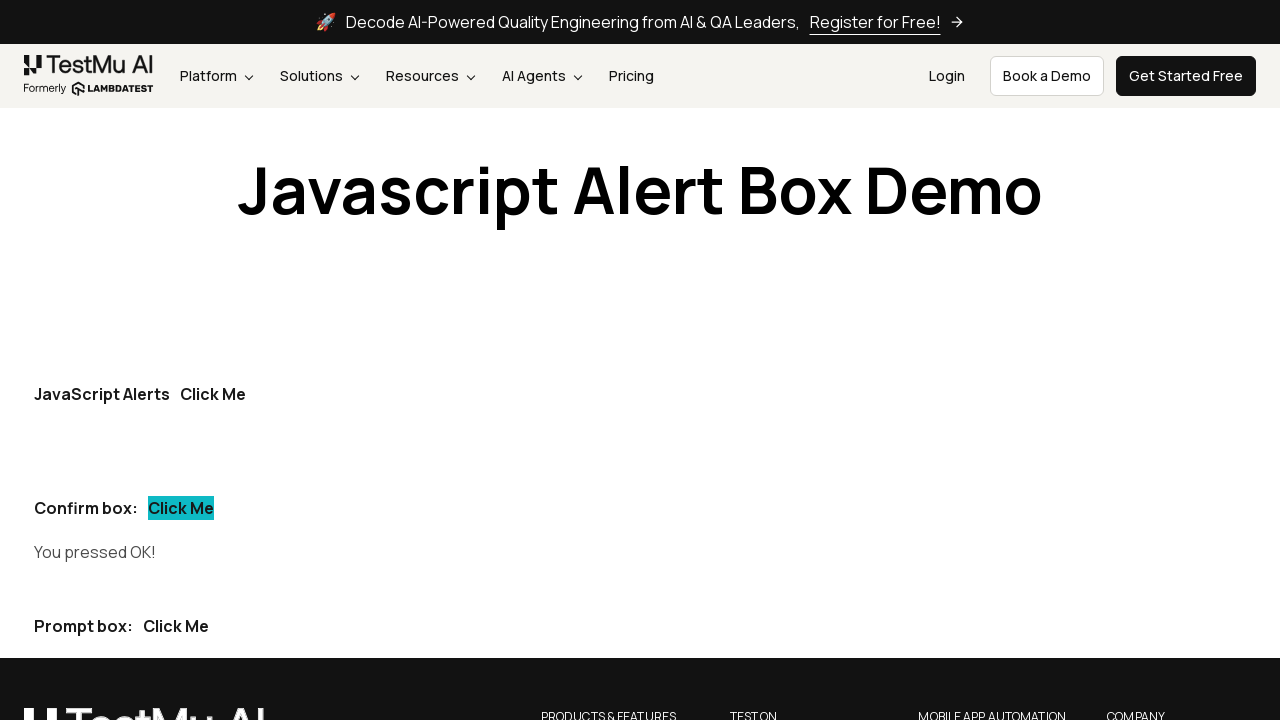

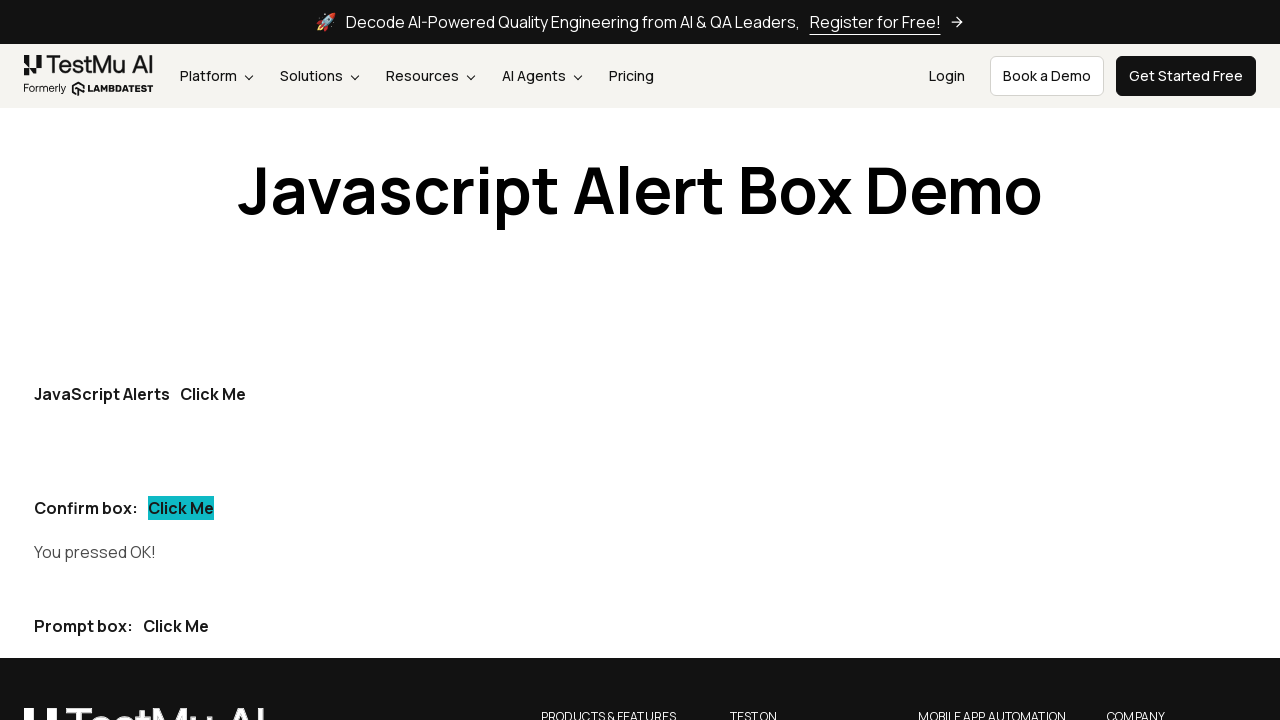